Tests marking all todo items as completed using the toggle all checkbox

Starting URL: https://demo.playwright.dev/todomvc

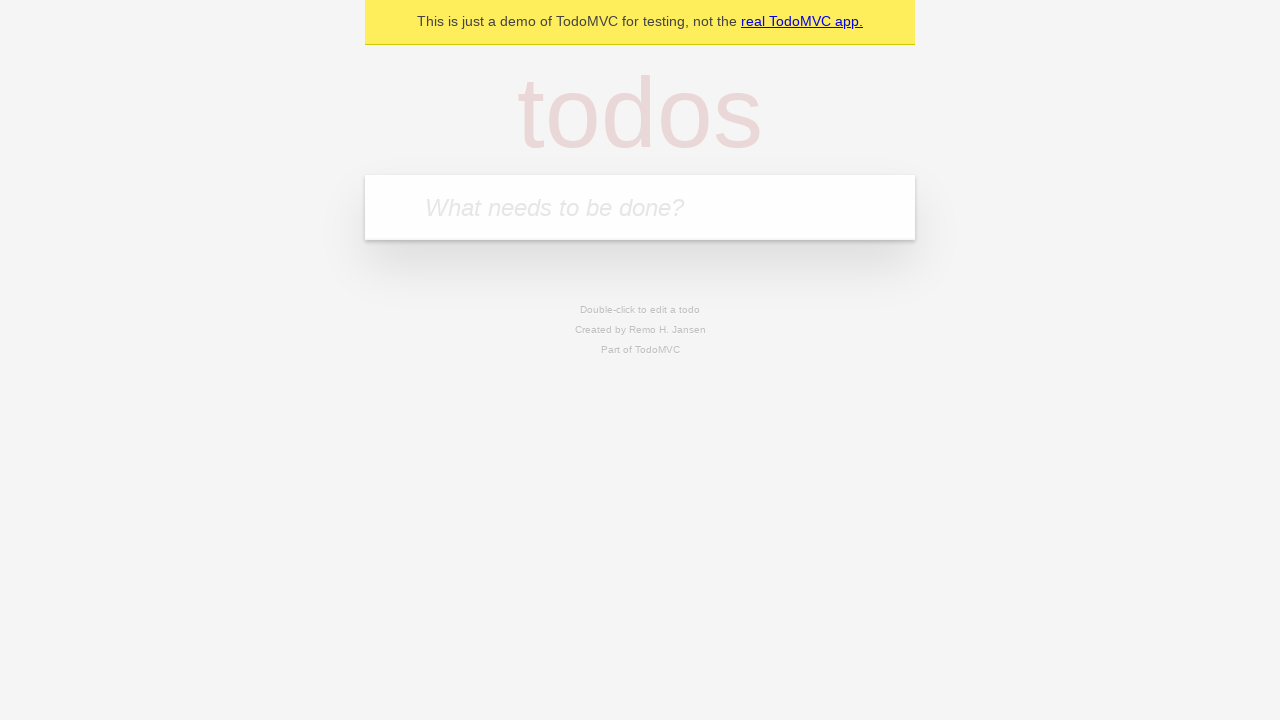

Navigated to TodoMVC demo application
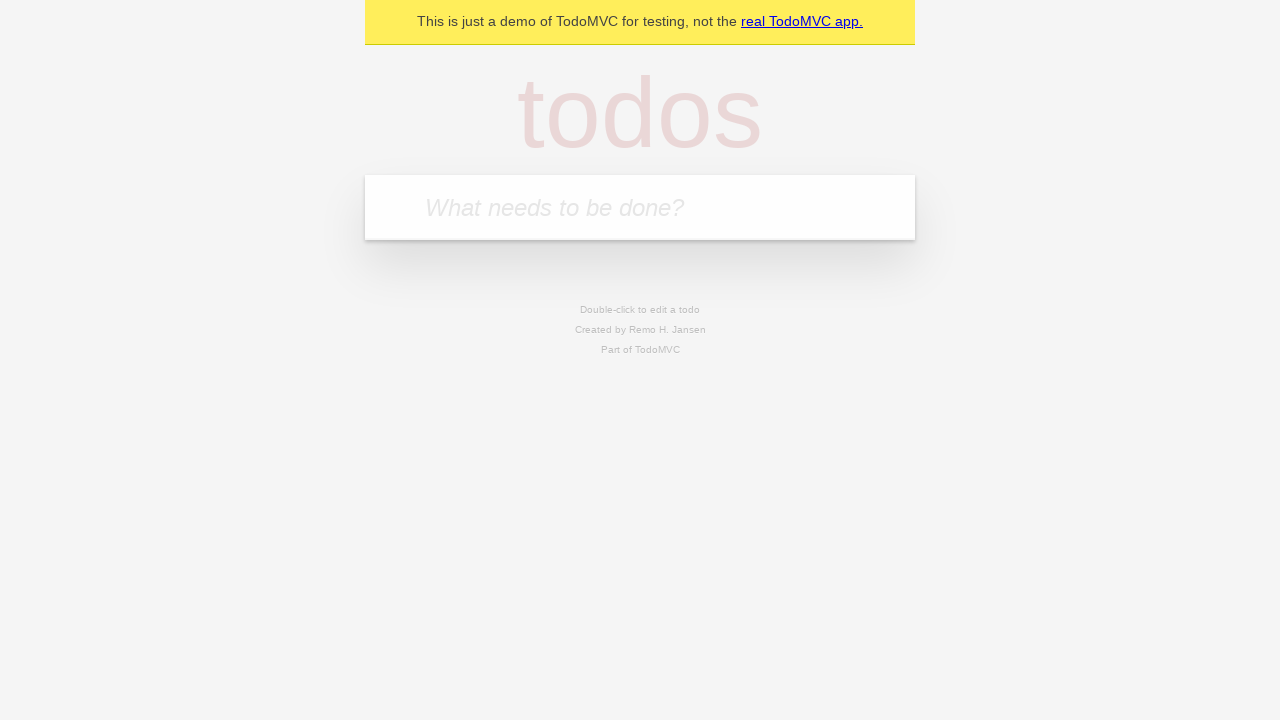

Filled first todo item: 'buy some cheese' on internal:attr=[placeholder="What needs to be done?"i]
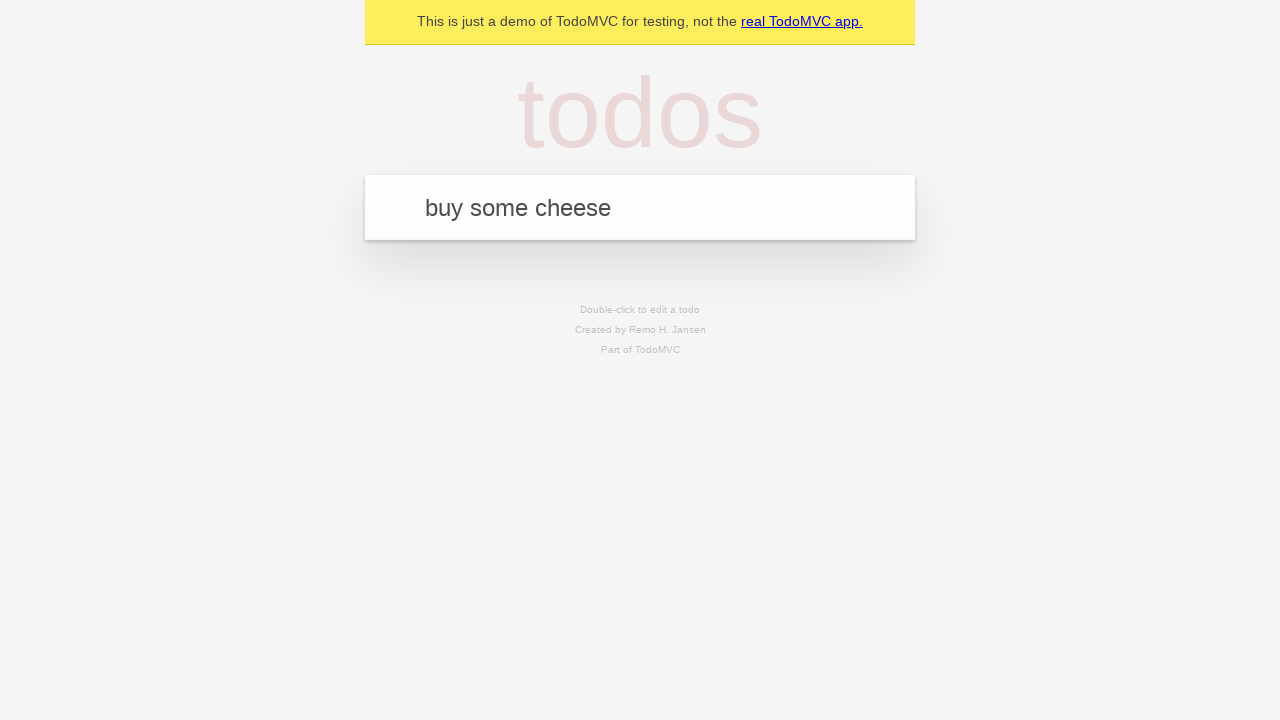

Pressed Enter to add first todo on internal:attr=[placeholder="What needs to be done?"i]
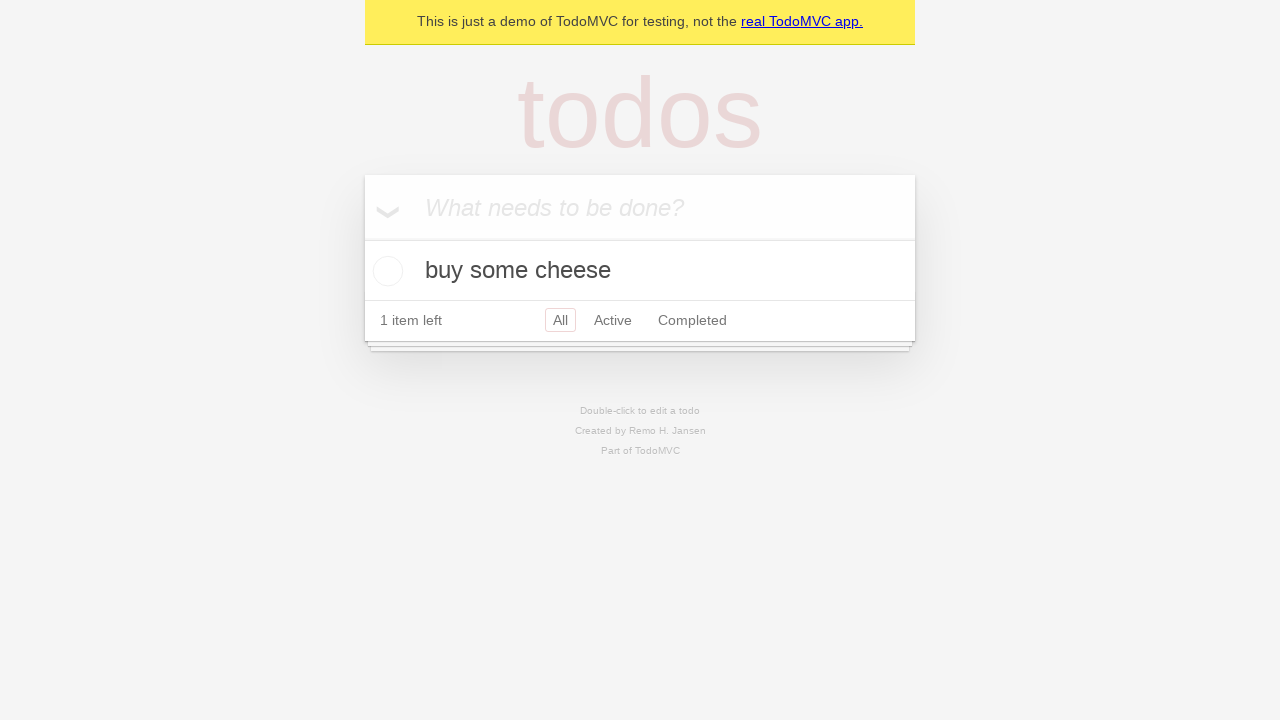

Filled second todo item: 'feed the cat' on internal:attr=[placeholder="What needs to be done?"i]
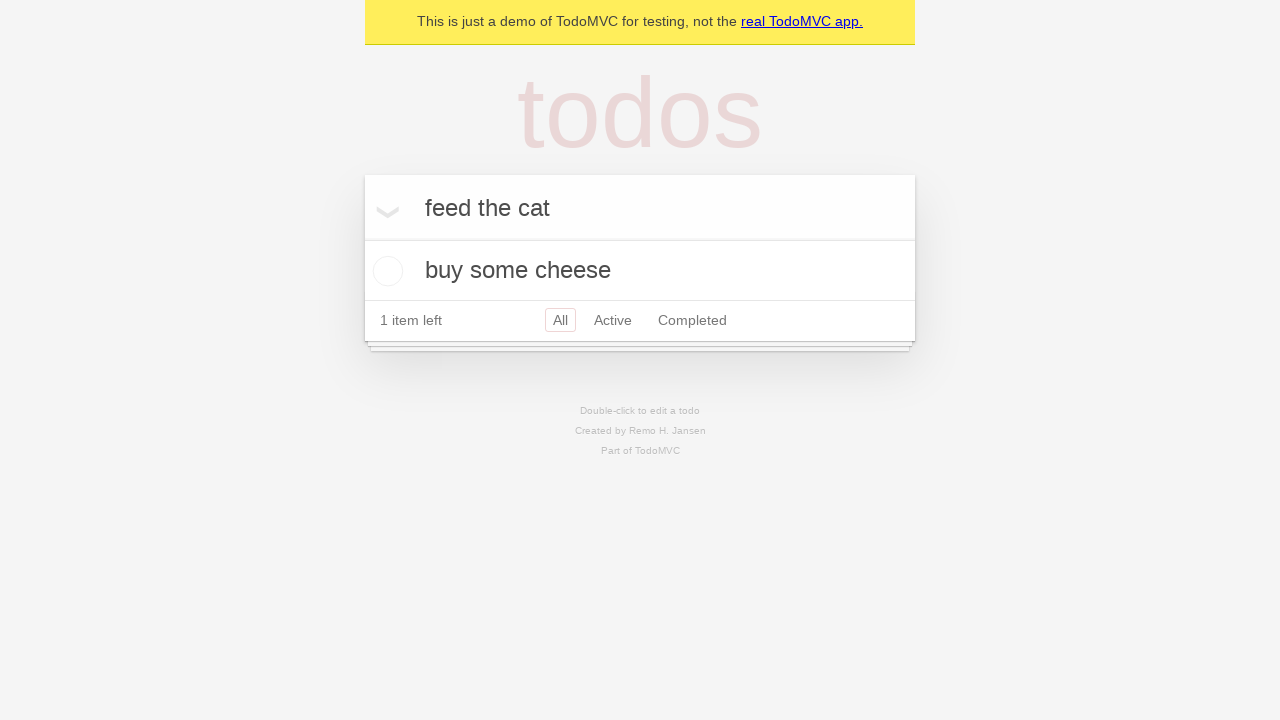

Pressed Enter to add second todo on internal:attr=[placeholder="What needs to be done?"i]
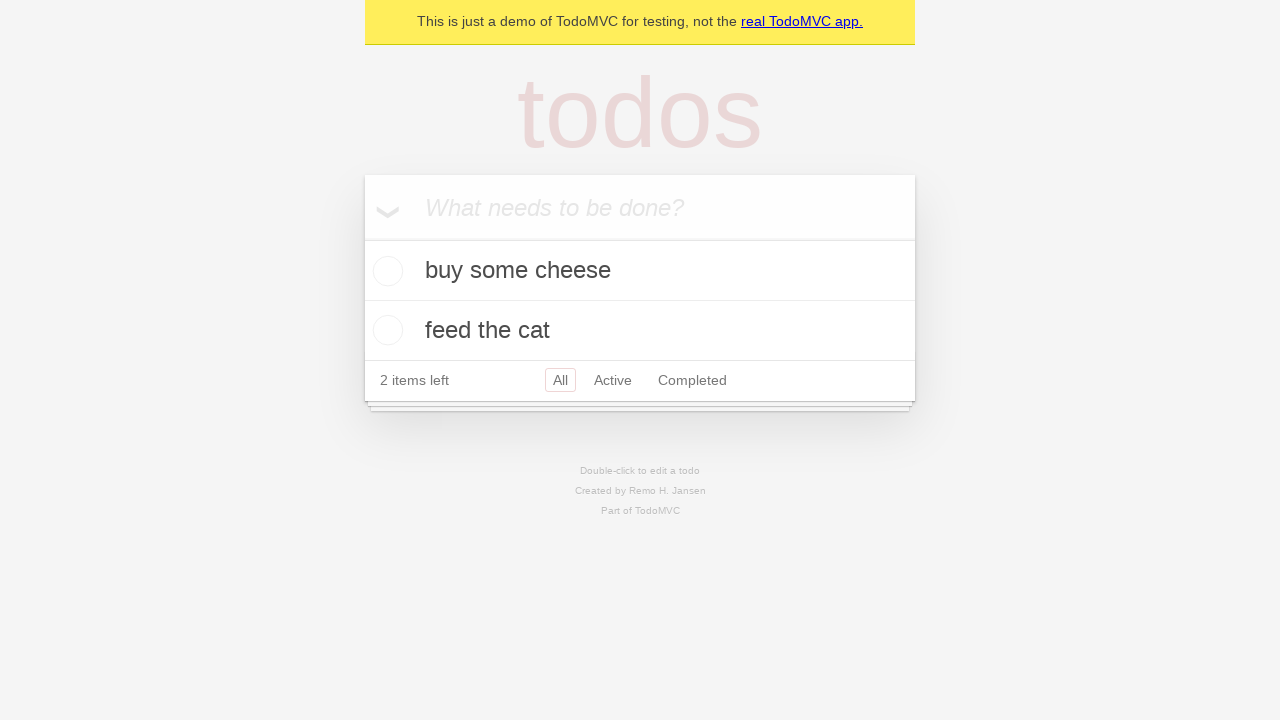

Filled third todo item: 'book a doctors appointment' on internal:attr=[placeholder="What needs to be done?"i]
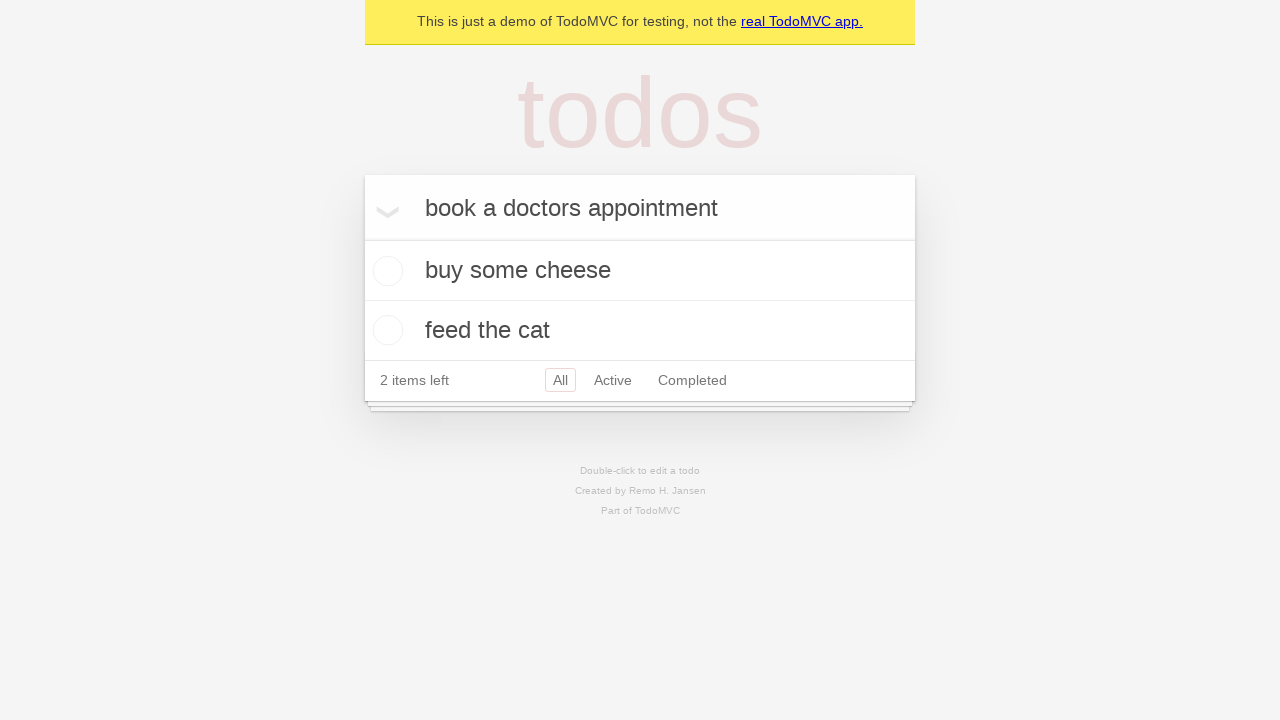

Pressed Enter to add third todo on internal:attr=[placeholder="What needs to be done?"i]
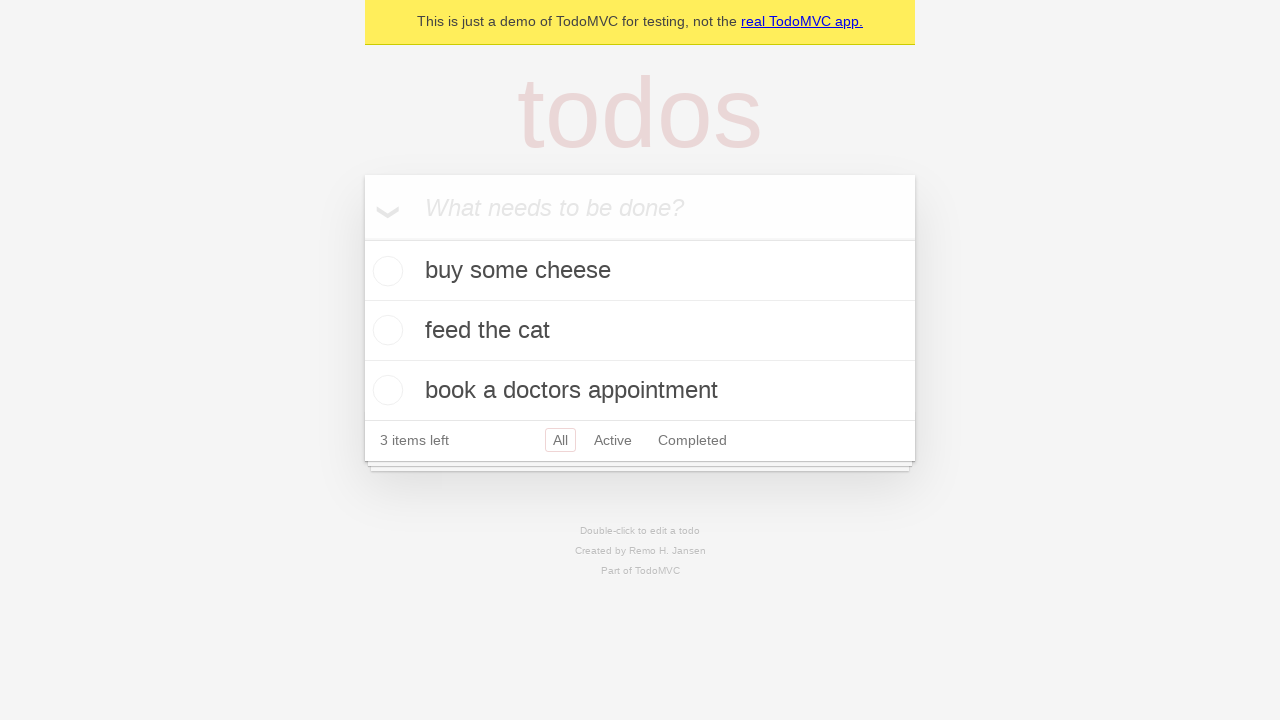

Clicked 'Mark all as complete' checkbox at (362, 238) on internal:label="Mark all as complete"i
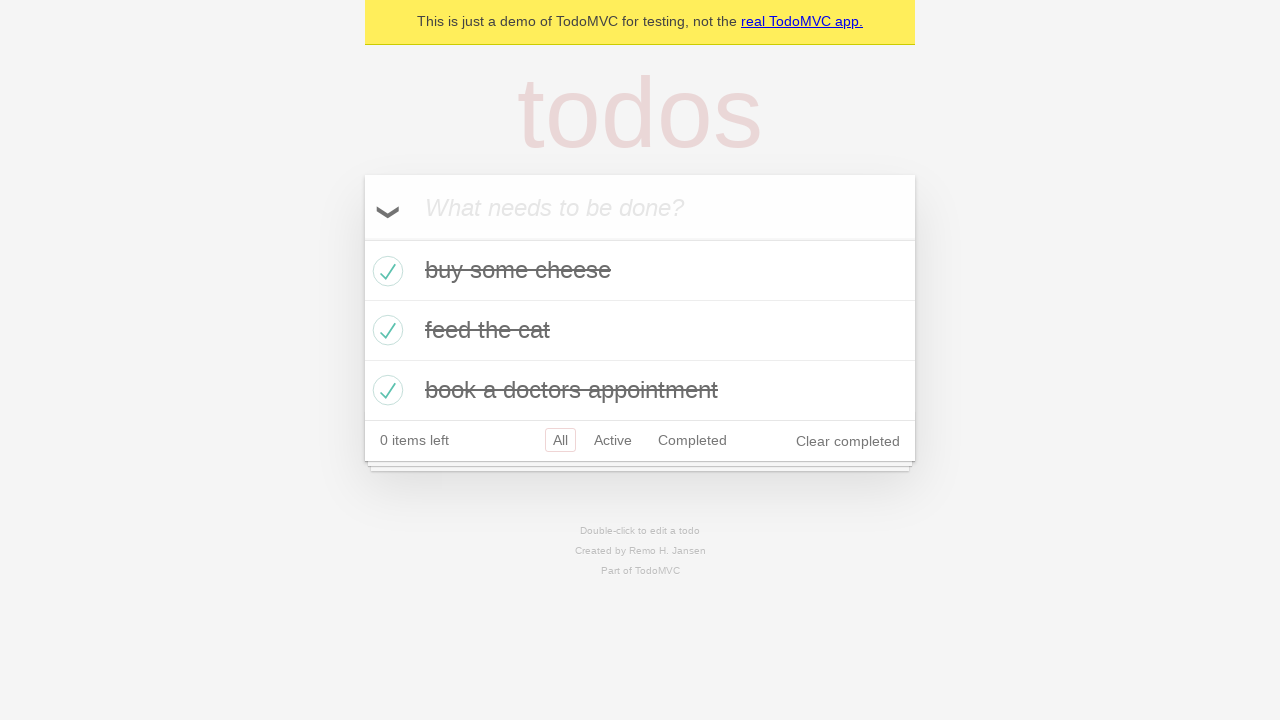

Verified all todo items marked as completed
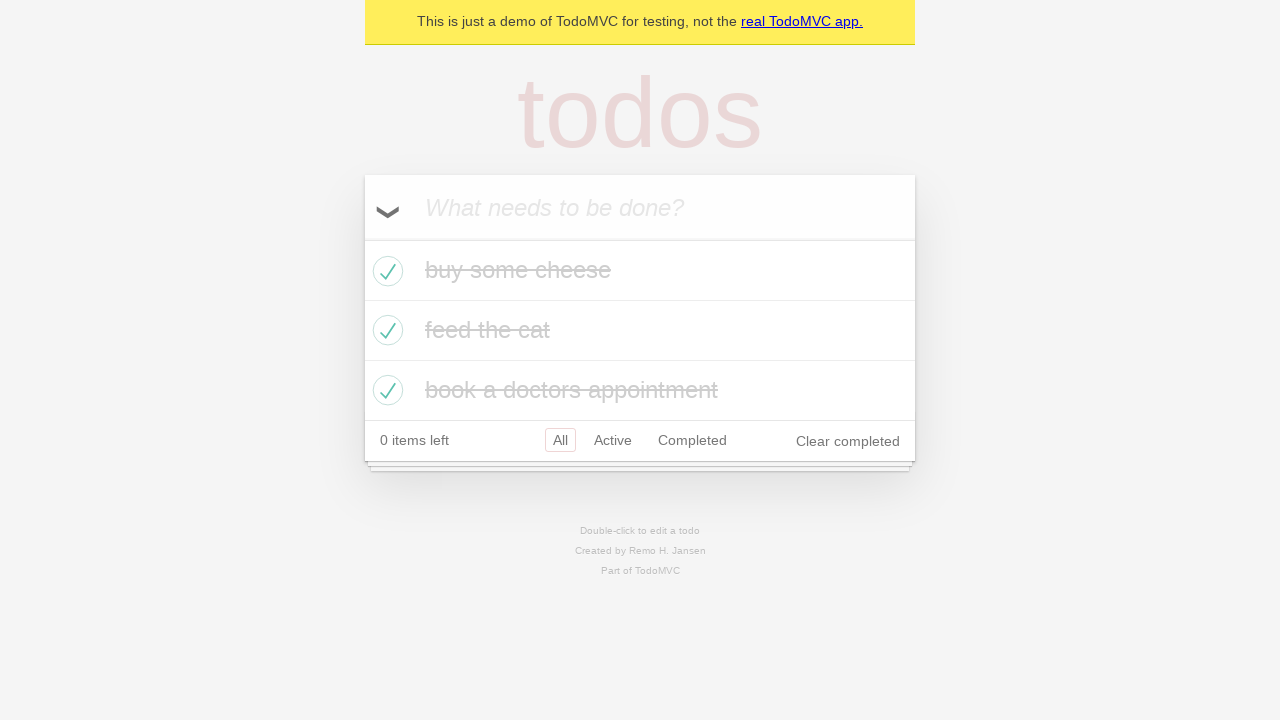

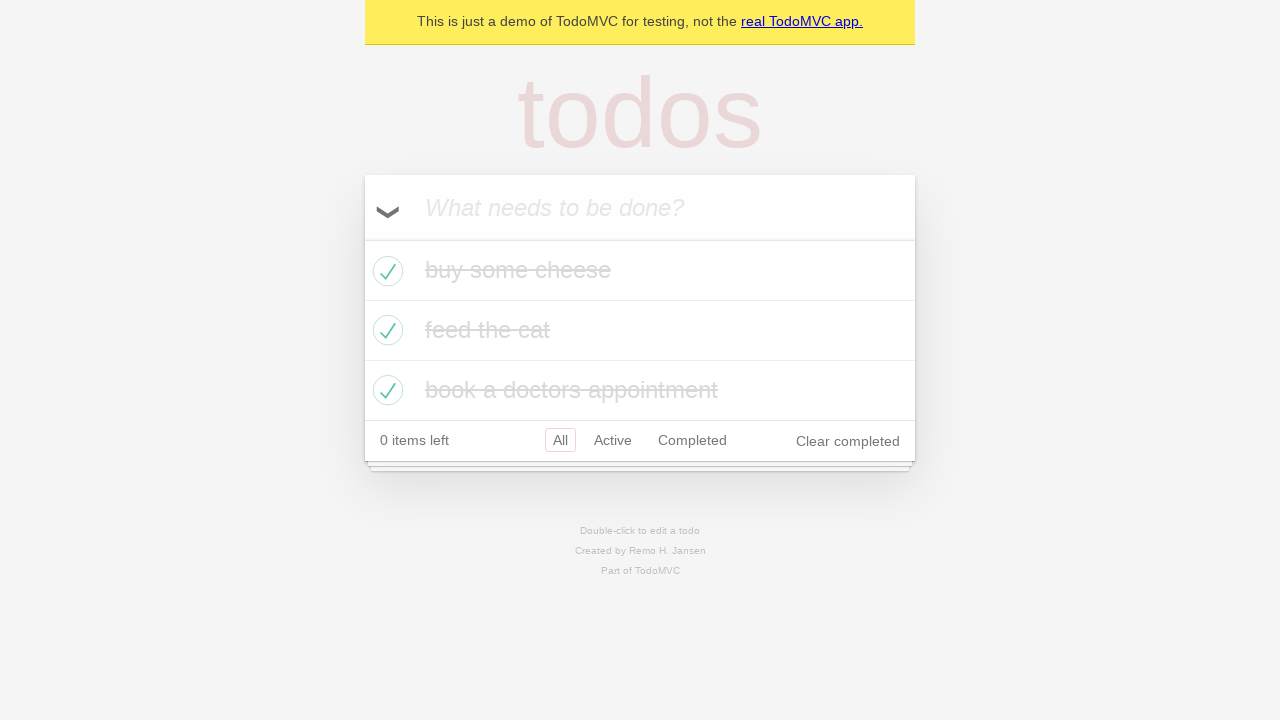